Tests filling a text box on a demo/practice website by locating an input element by class name and entering text into it.

Starting URL: http://omayo.blogspot.com/

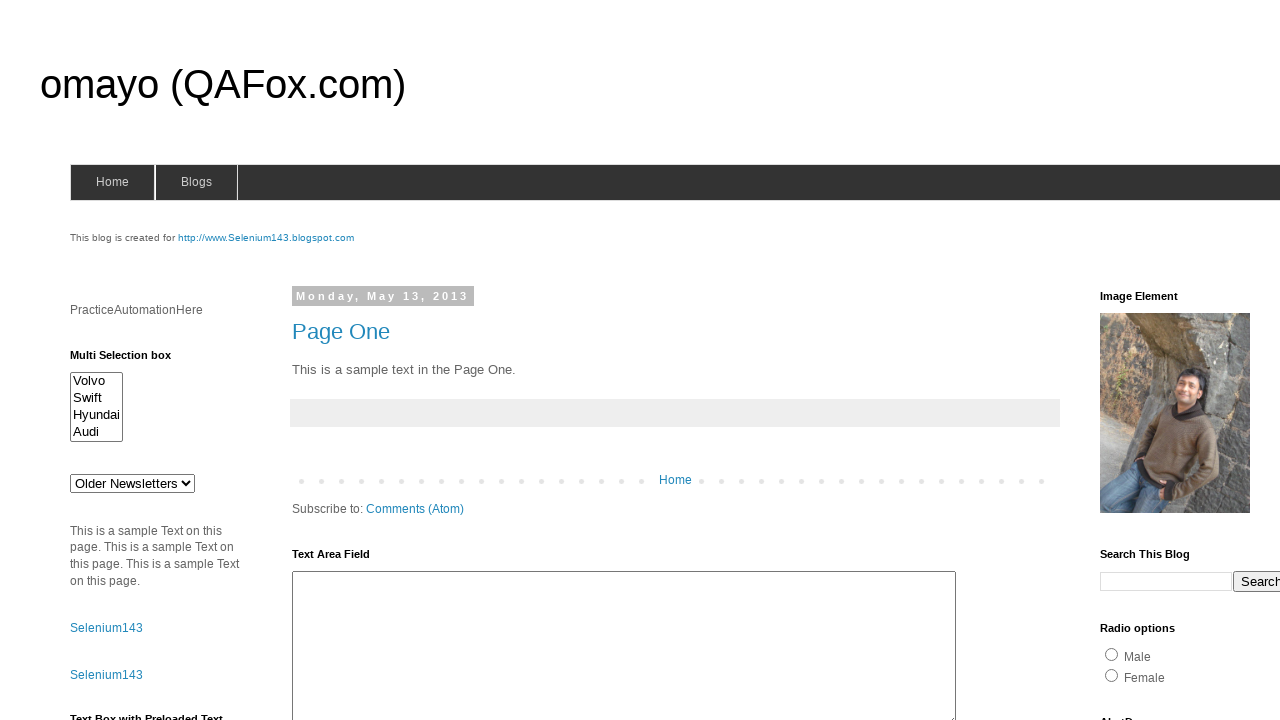

Waited for text box with class 'classone' to be visible
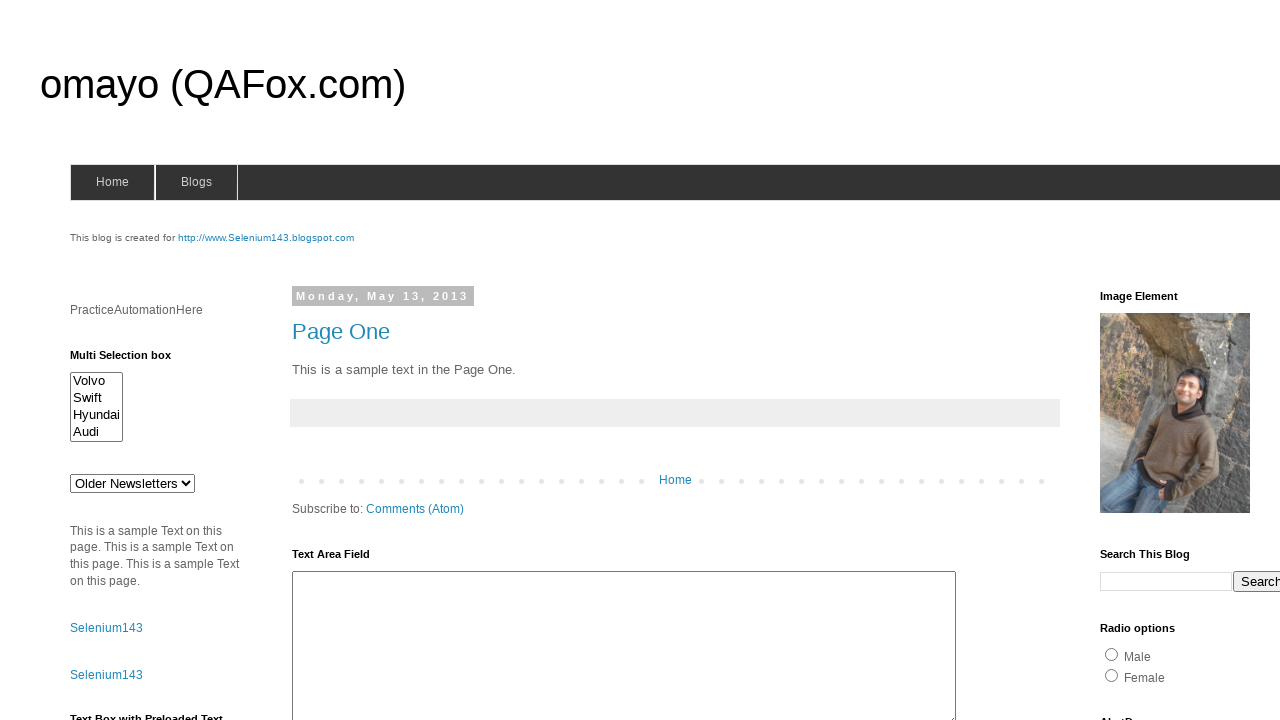

Filled text box with class 'classone' with text 'Rakib' on .classone
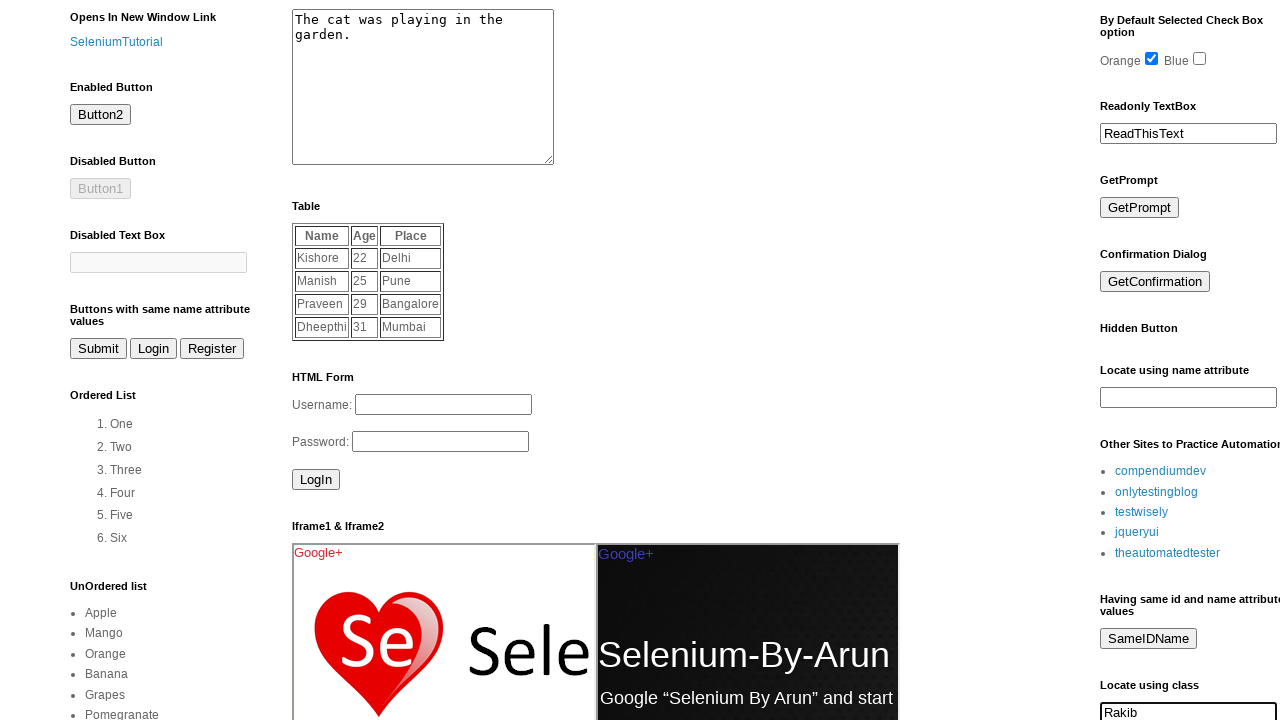

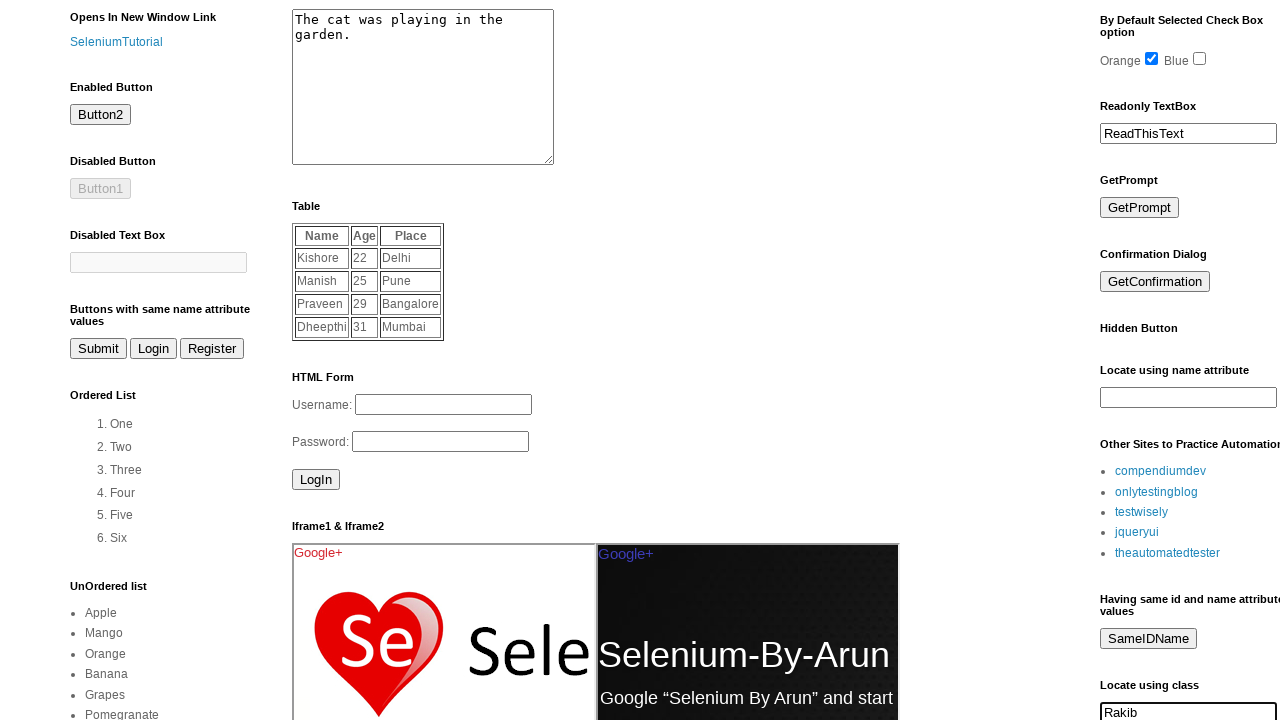